Tests checkbox selection, radio button selection, and element visibility toggling on a practice automation page by selecting a specific checkbox, clicking a radio button, and hiding a text element.

Starting URL: https://rahulshettyacademy.com/AutomationPractice/

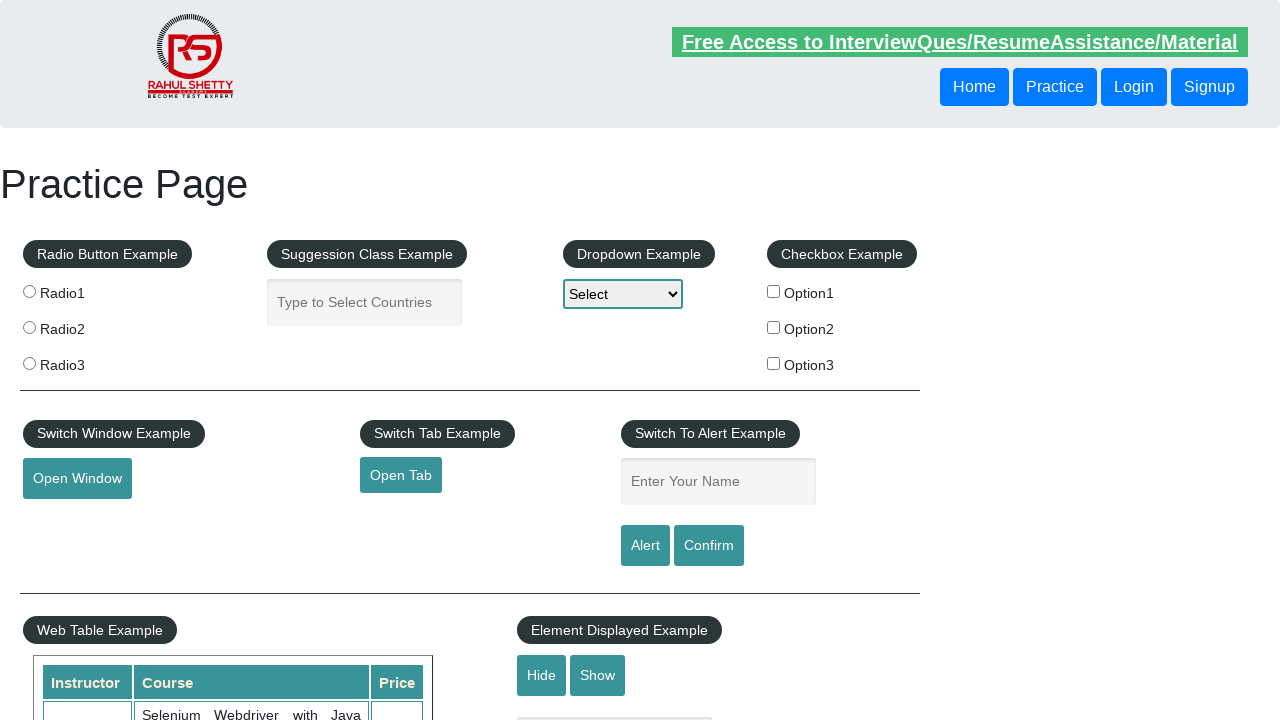

Waited for checkboxes to load
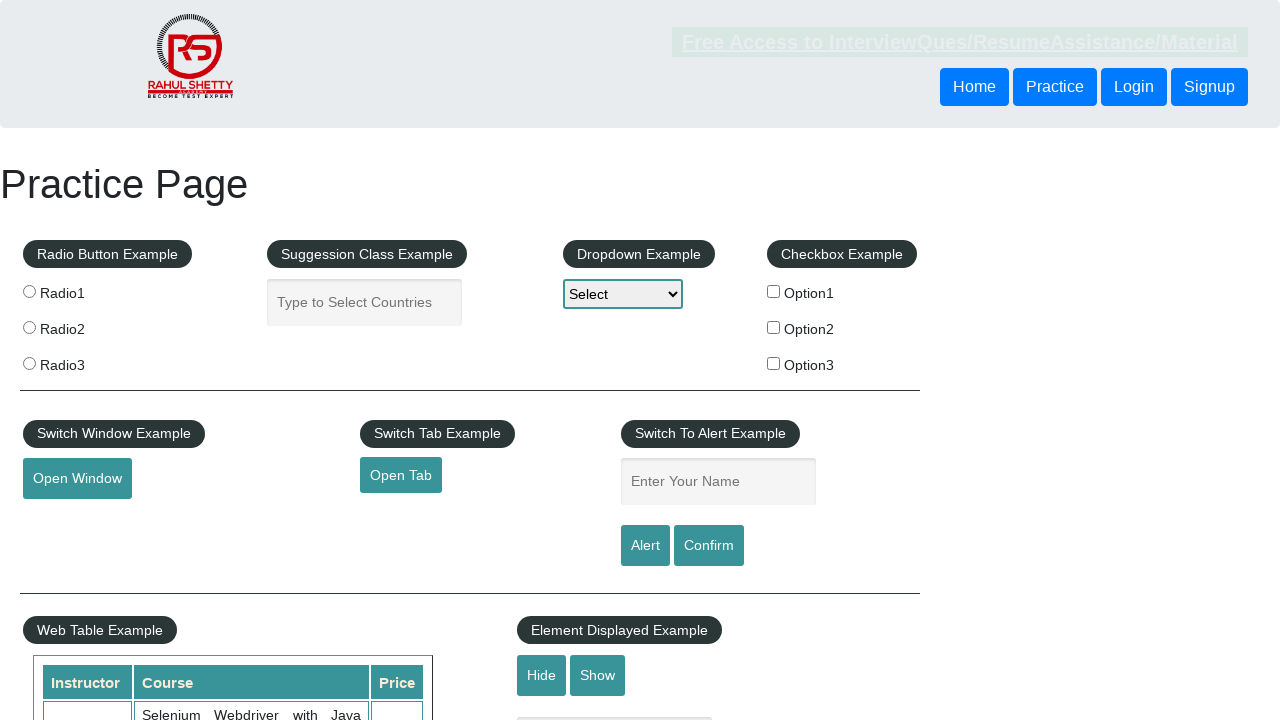

Clicked checkbox with value 'option2' at (774, 327) on input[type='checkbox'][value='option2']
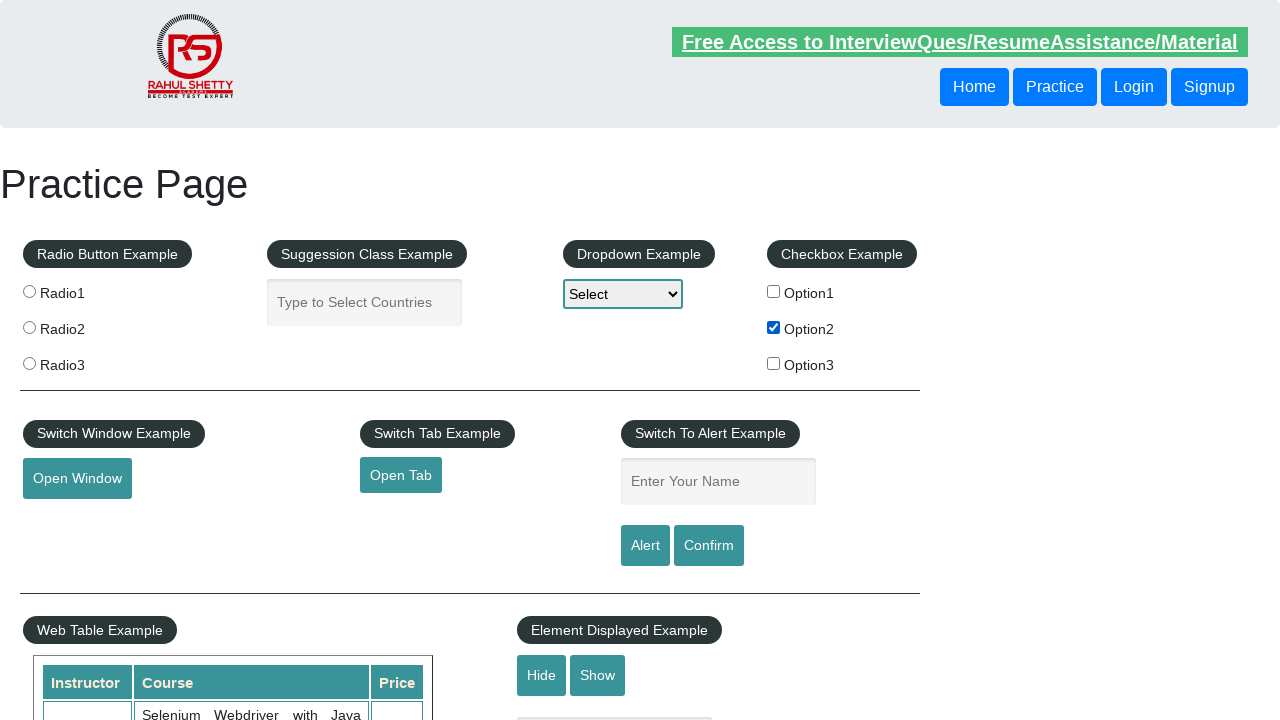

Verified checkbox 'option2' is selected
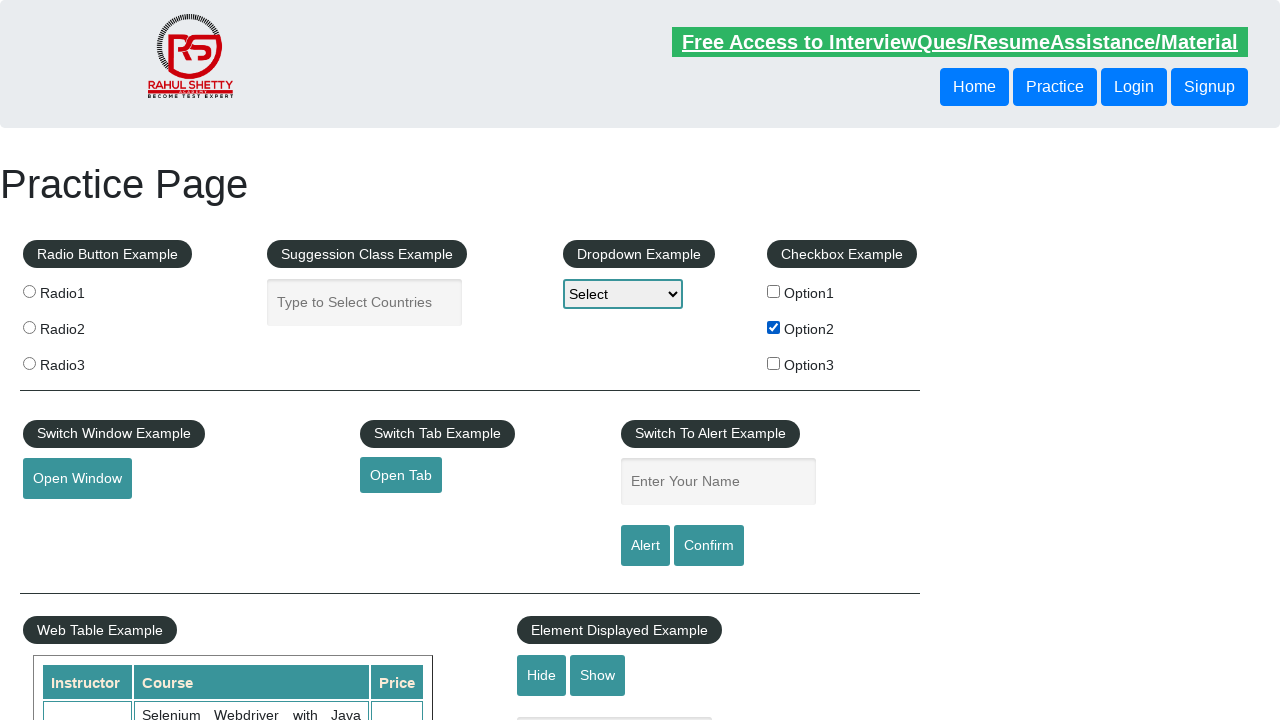

Clicked the third radio button (index 2) at (29, 363) on input[name='radioButton'] >> nth=2
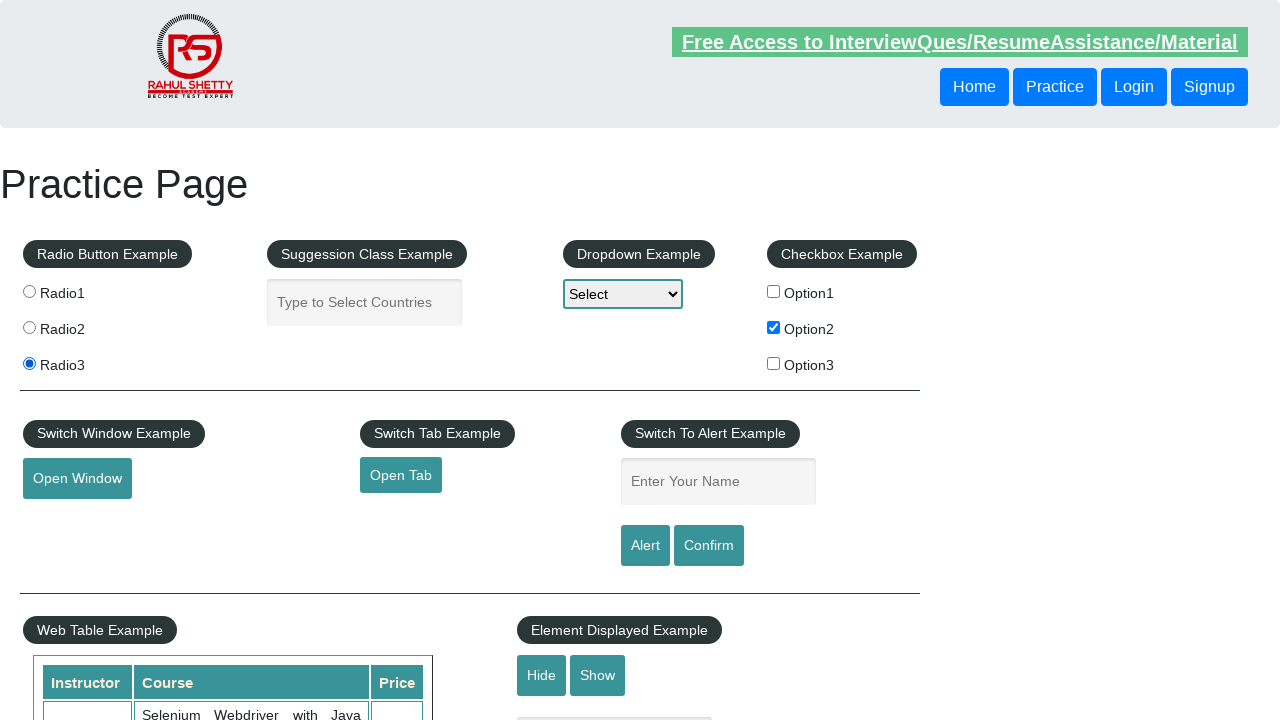

Verified the third radio button is selected
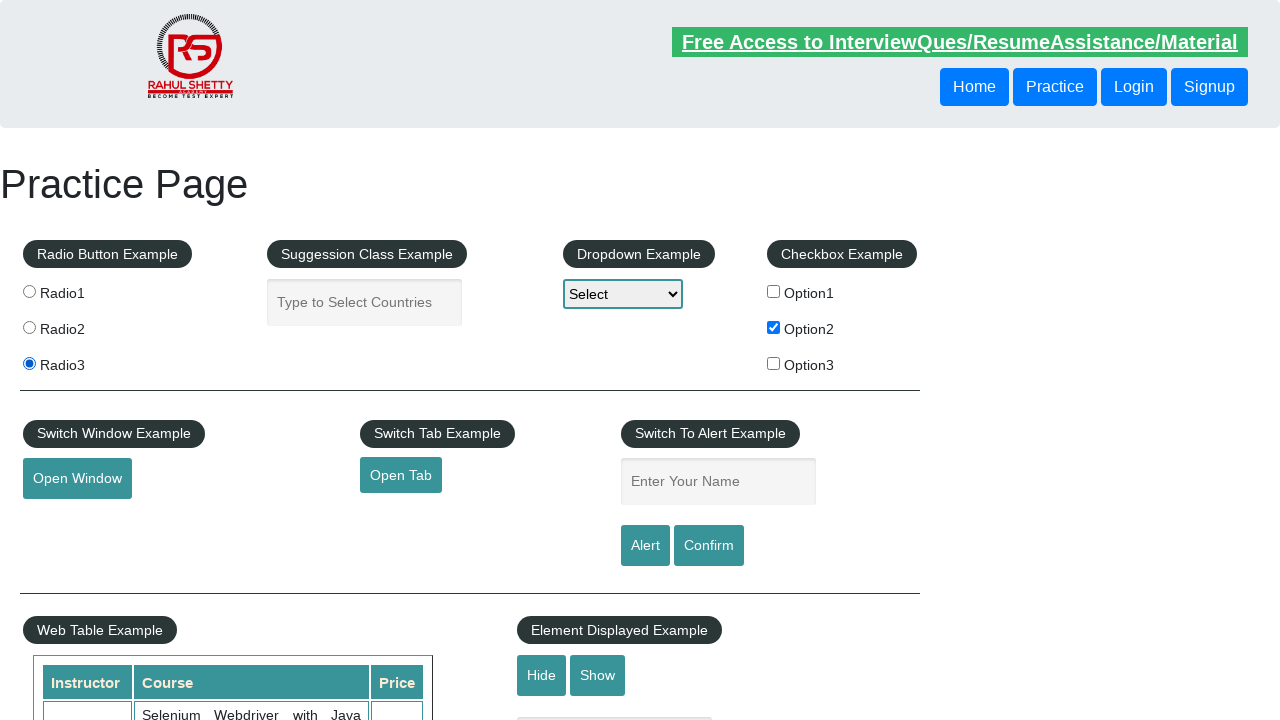

Verified text box is initially displayed
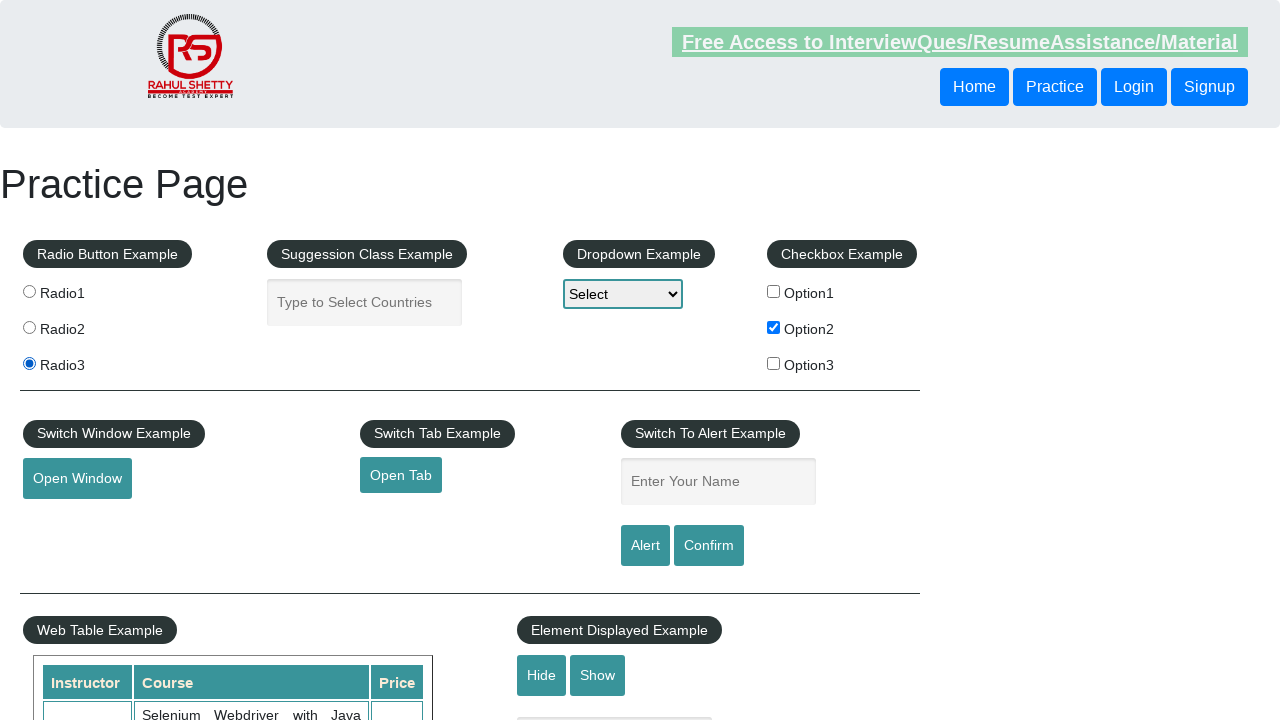

Clicked hide button to hide text box at (542, 675) on #hide-textbox
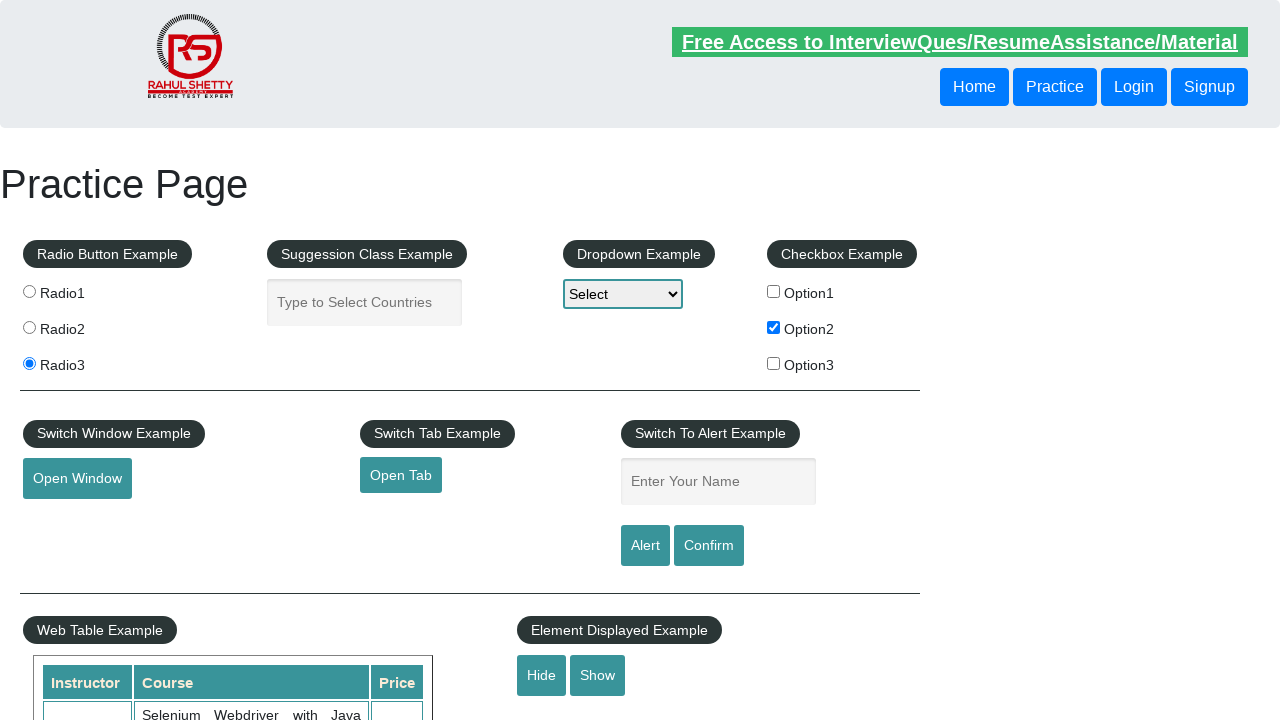

Waited for text box to be hidden
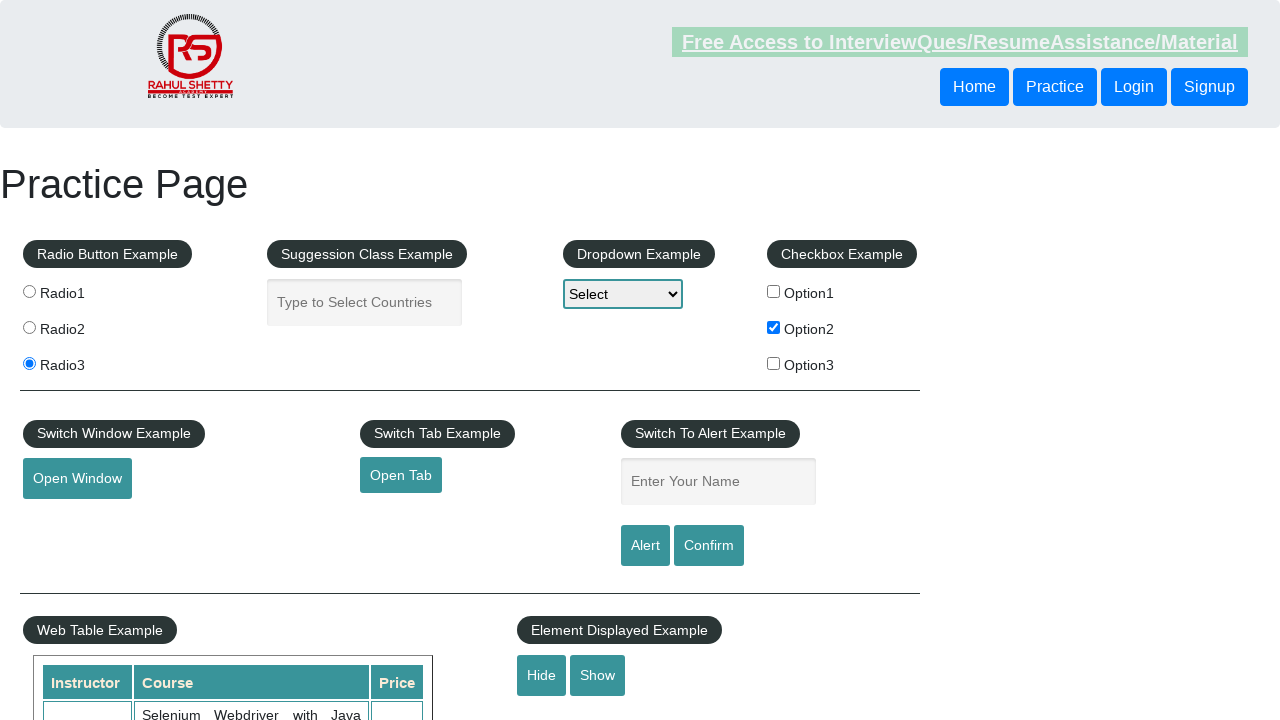

Verified text box is no longer visible
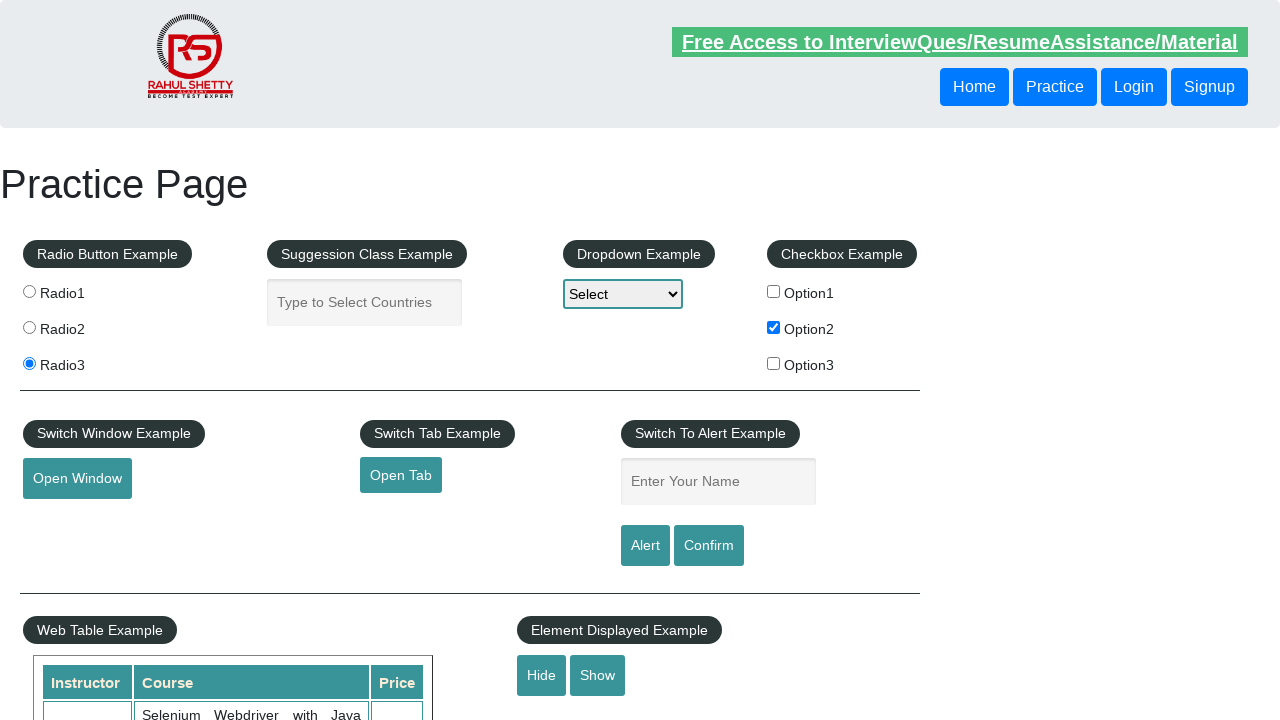

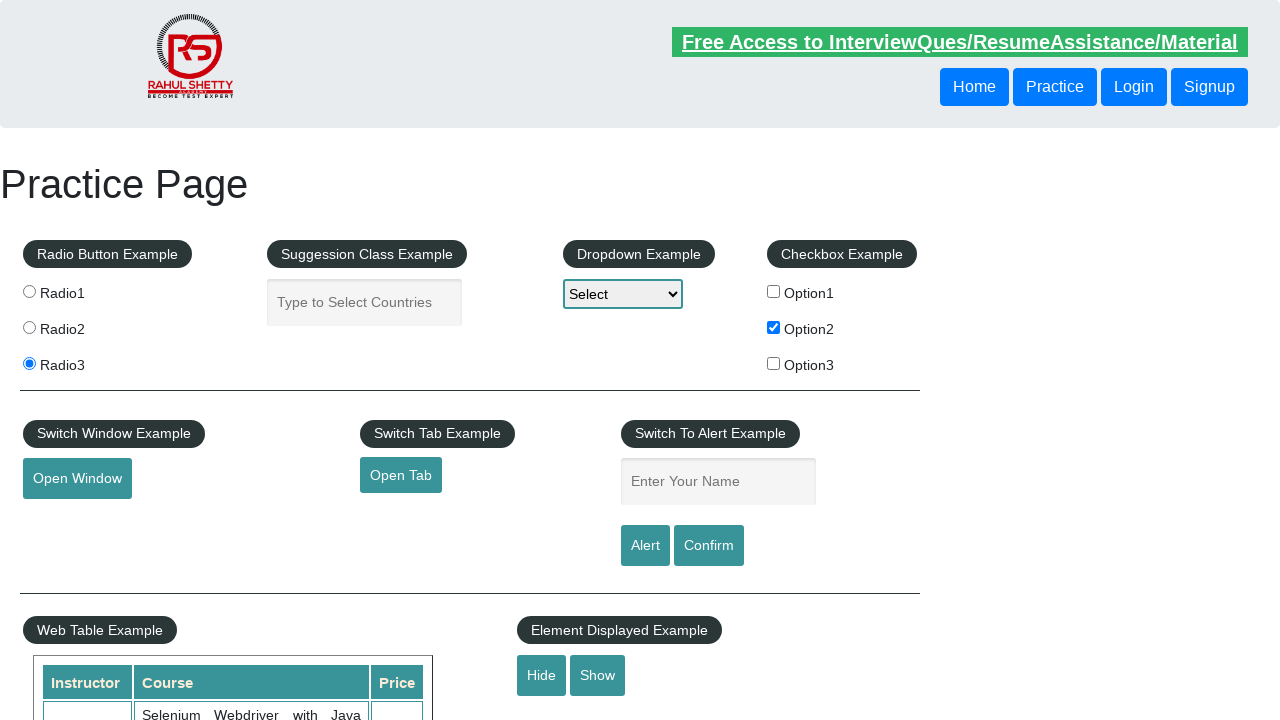